Tests opening a new browser window, navigating to a different page in the new window, and verifying that two windows are open.

Starting URL: https://the-internet.herokuapp.com

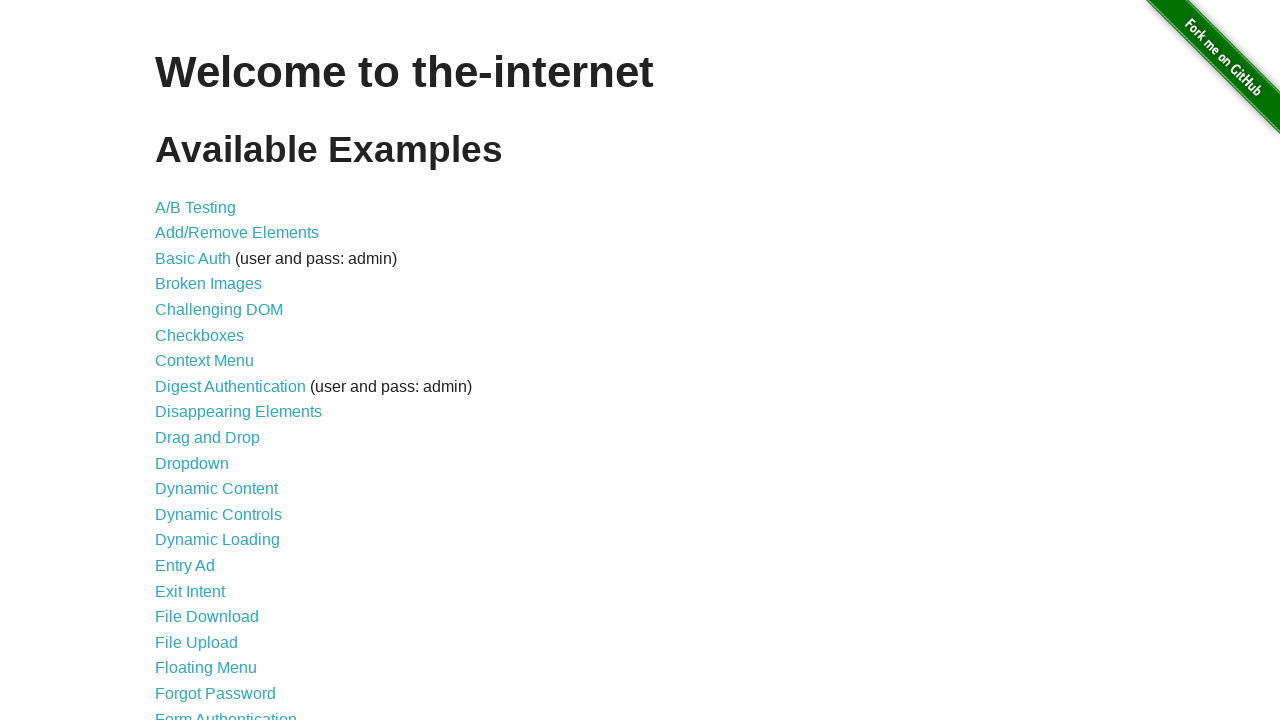

Opened a new browser window
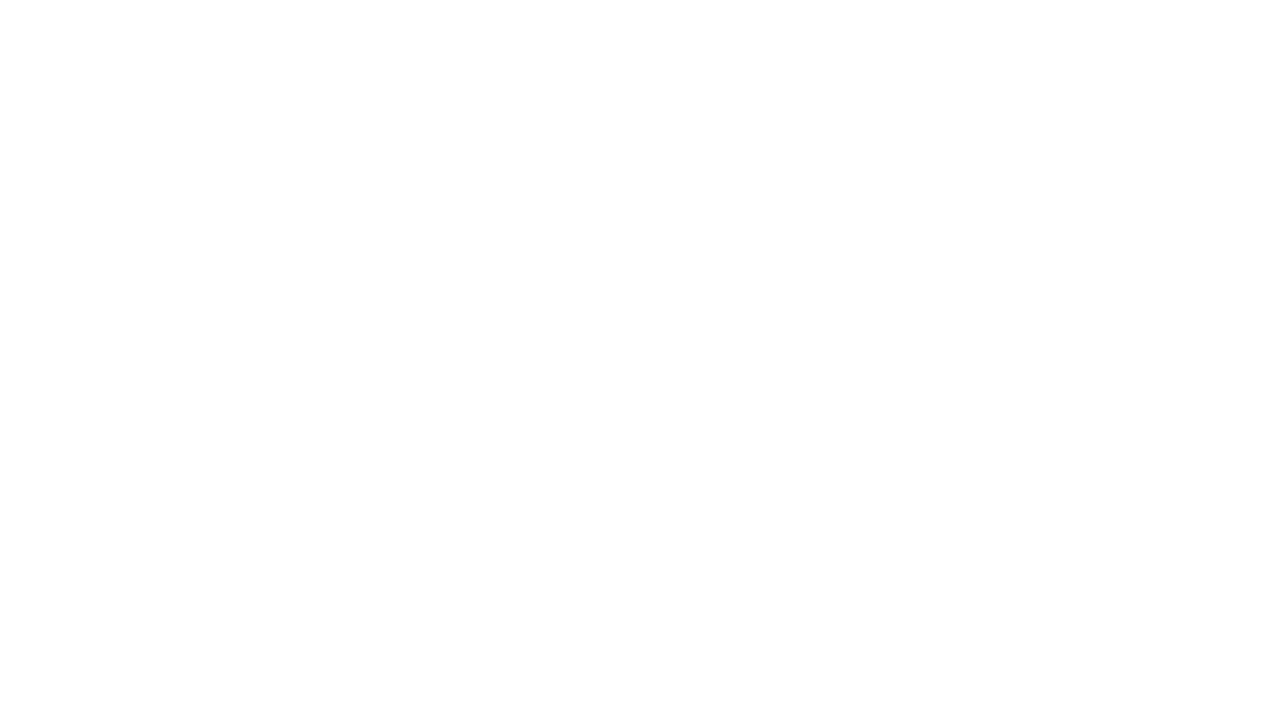

Navigated to typos page in the new window
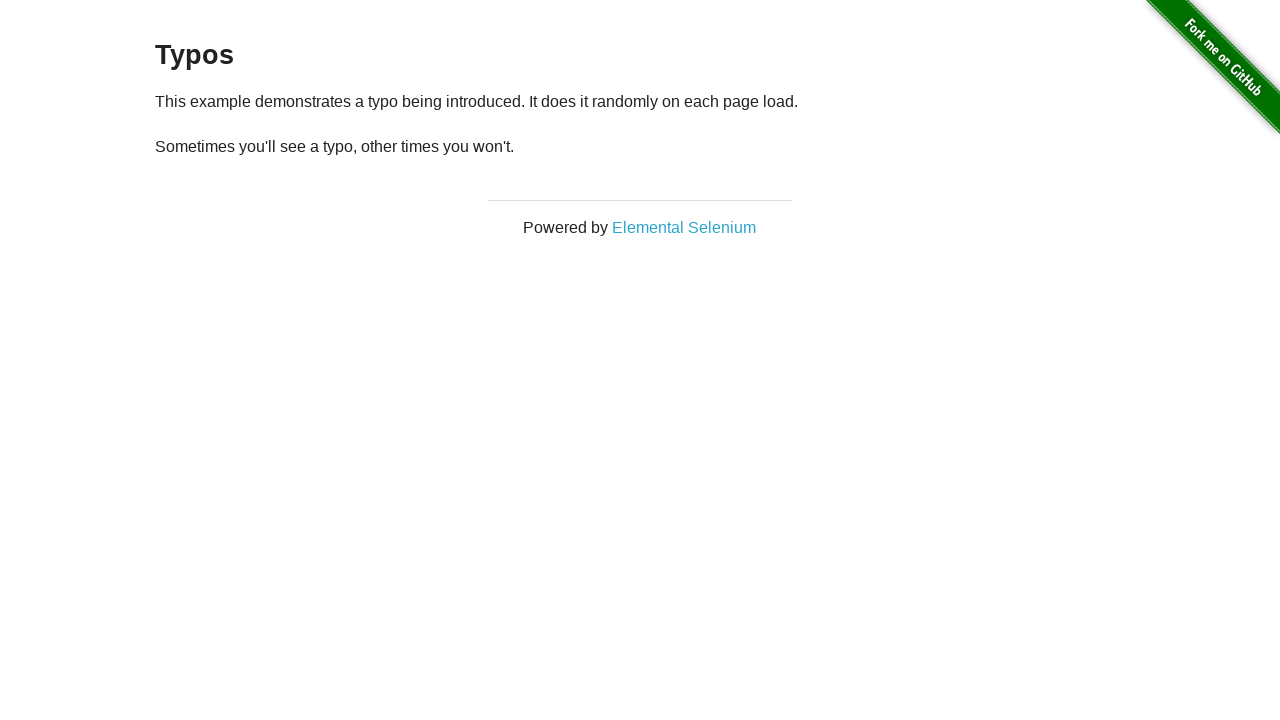

Verified that 2 windows are open (found 2 pages)
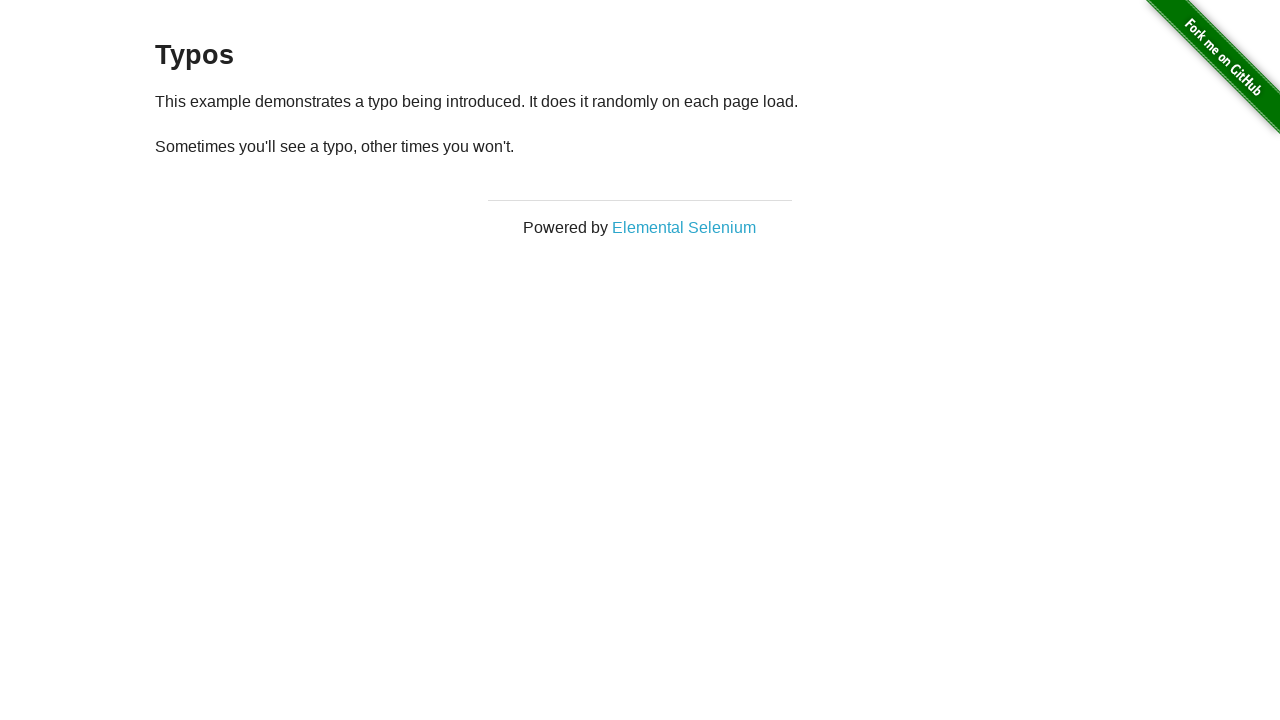

Assertion passed: exactly 2 windows are open
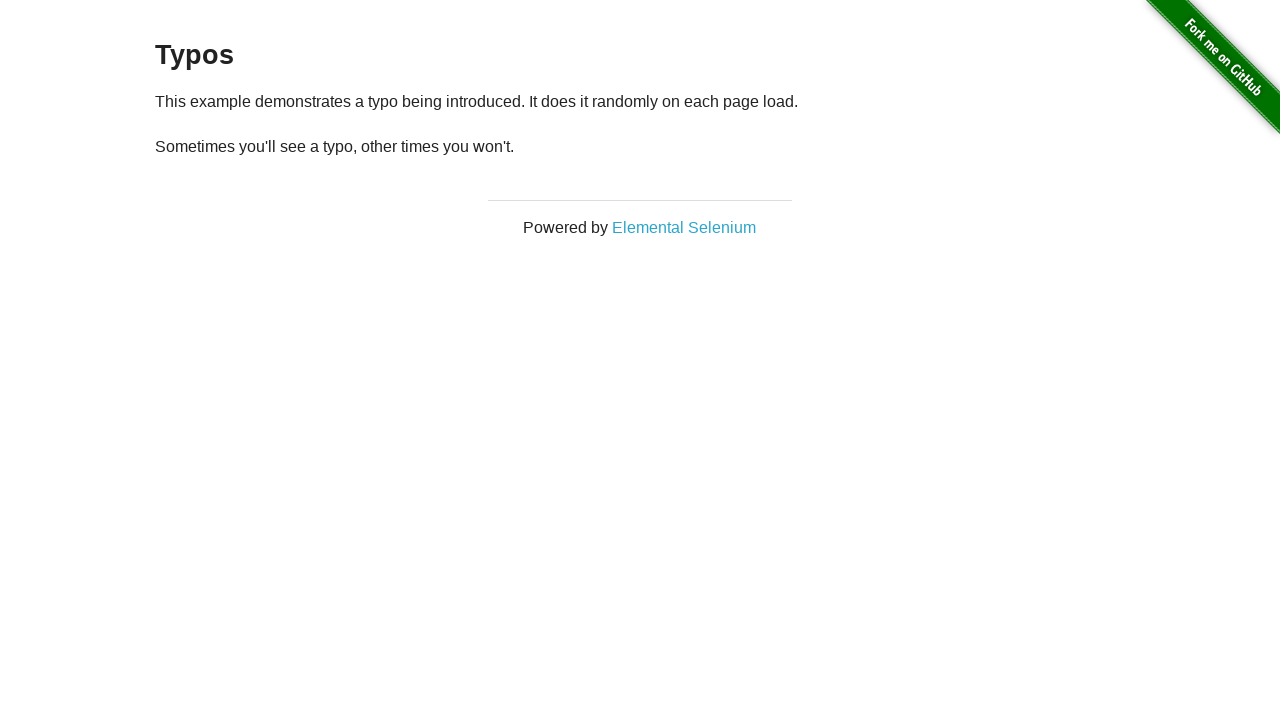

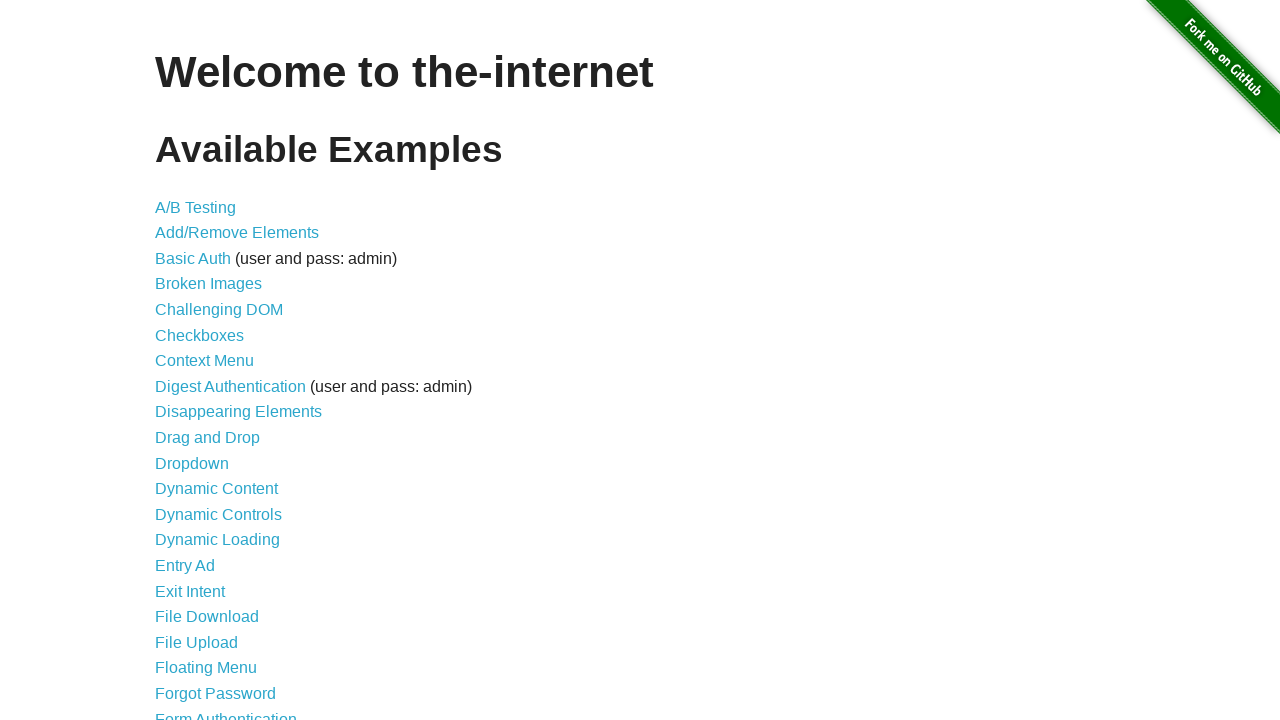